Tests drag and drop functionality by dragging a draggable element and dropping it onto a droppable target area on the jQuery UI demo page

Starting URL: https://jqueryui.com/droppable/

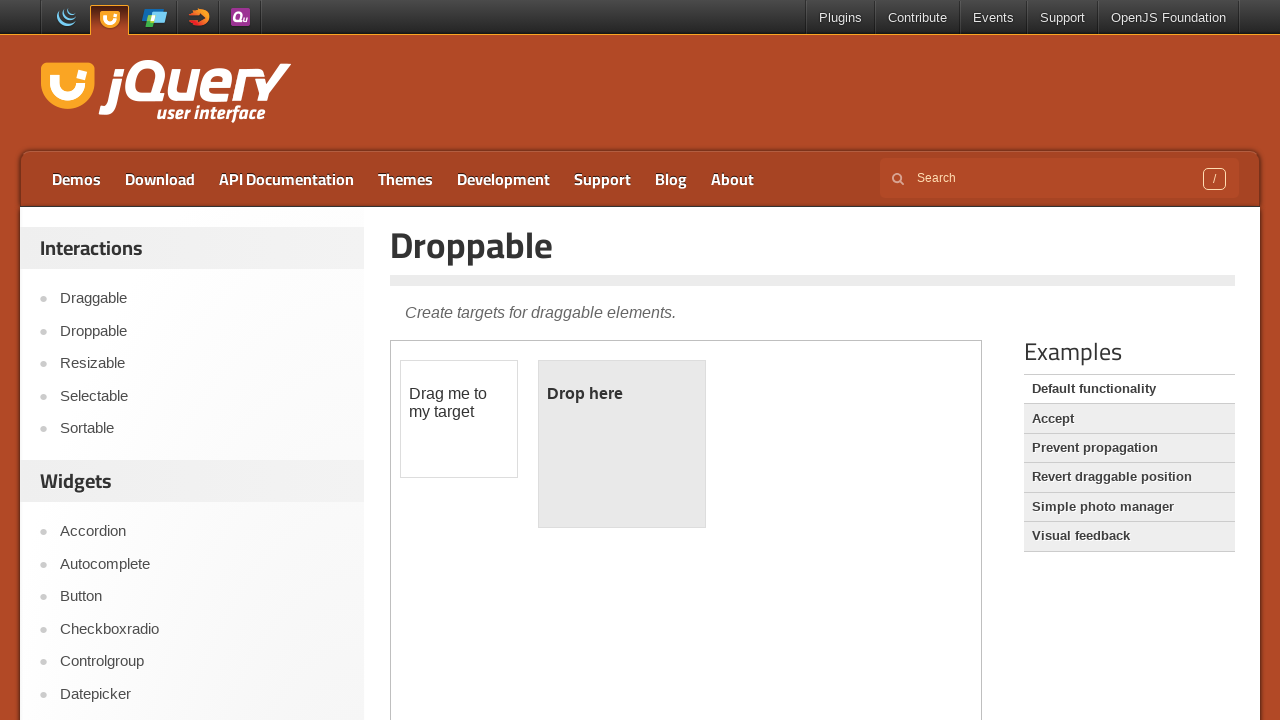

Located the iframe containing the drag and drop demo
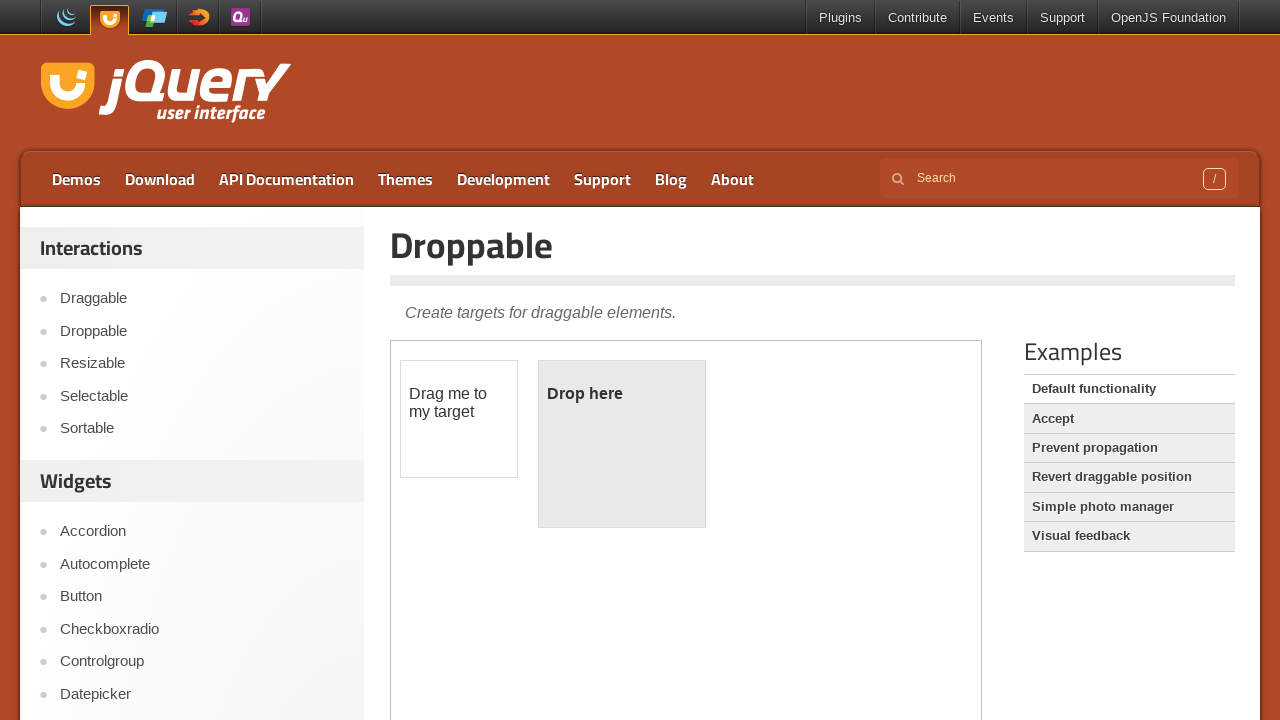

Dragged the draggable element and dropped it onto the droppable target at (622, 444)
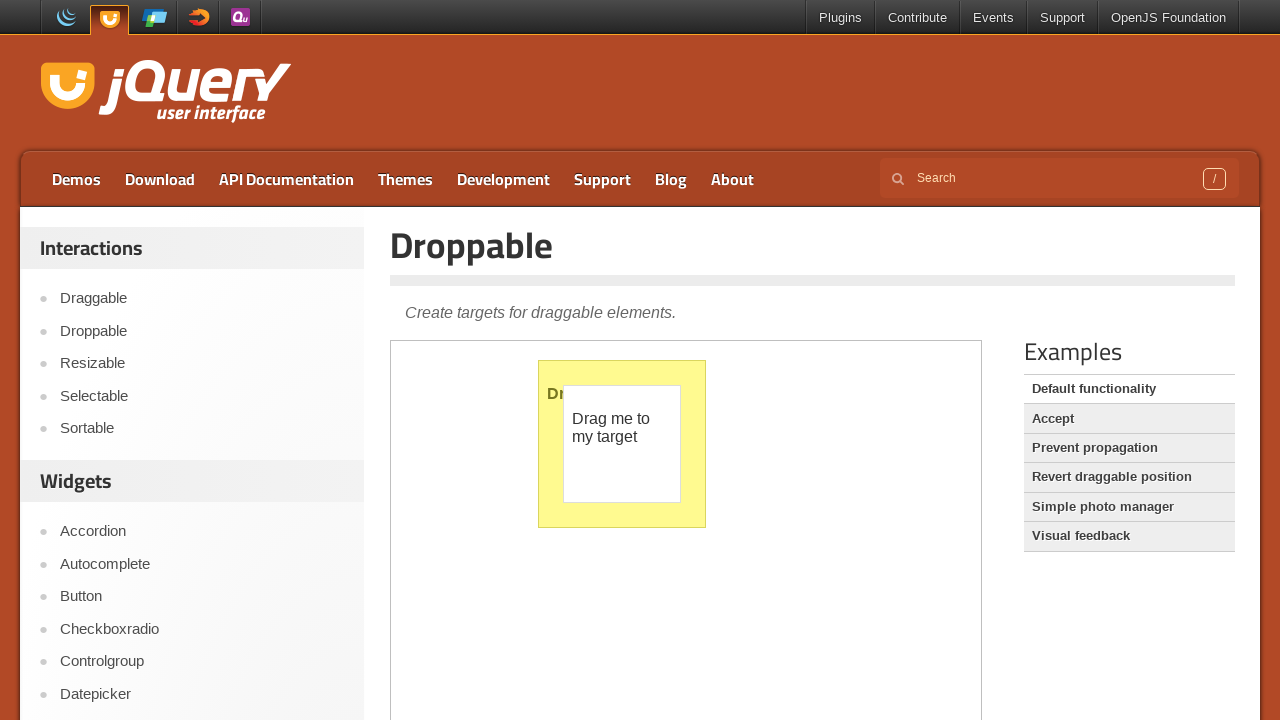

Verified the drop was successful by waiting for the droppable element
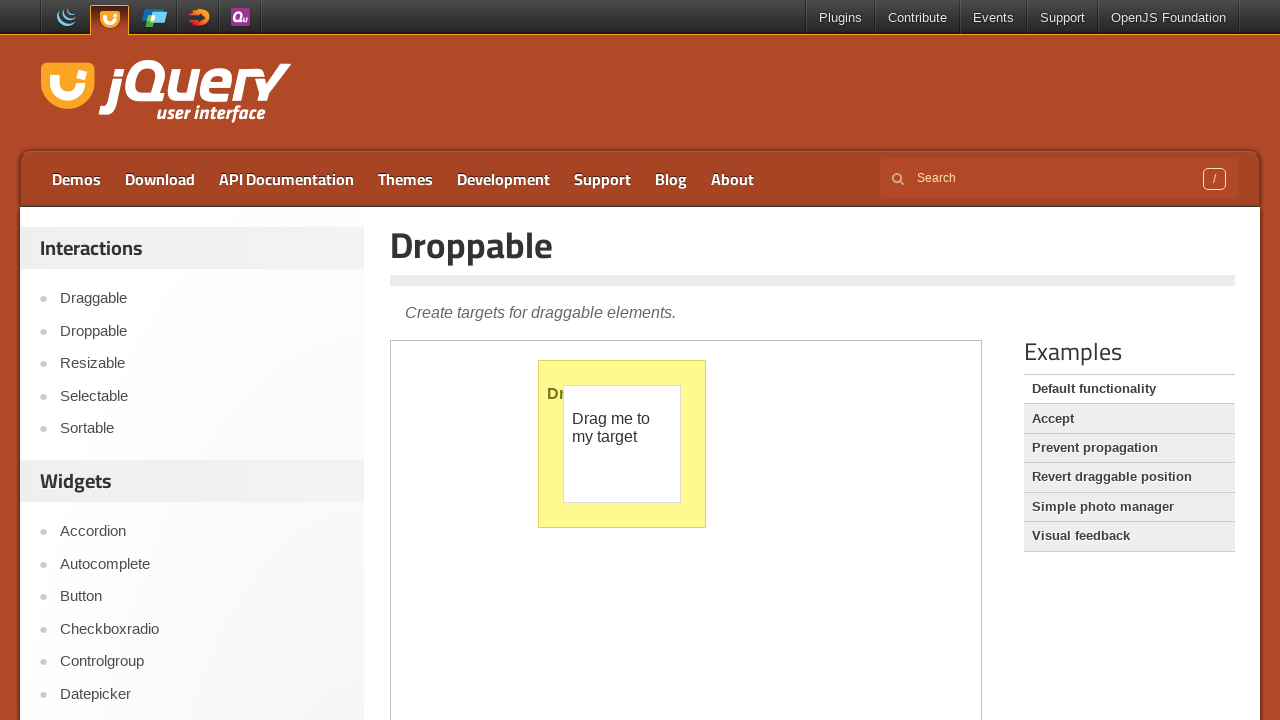

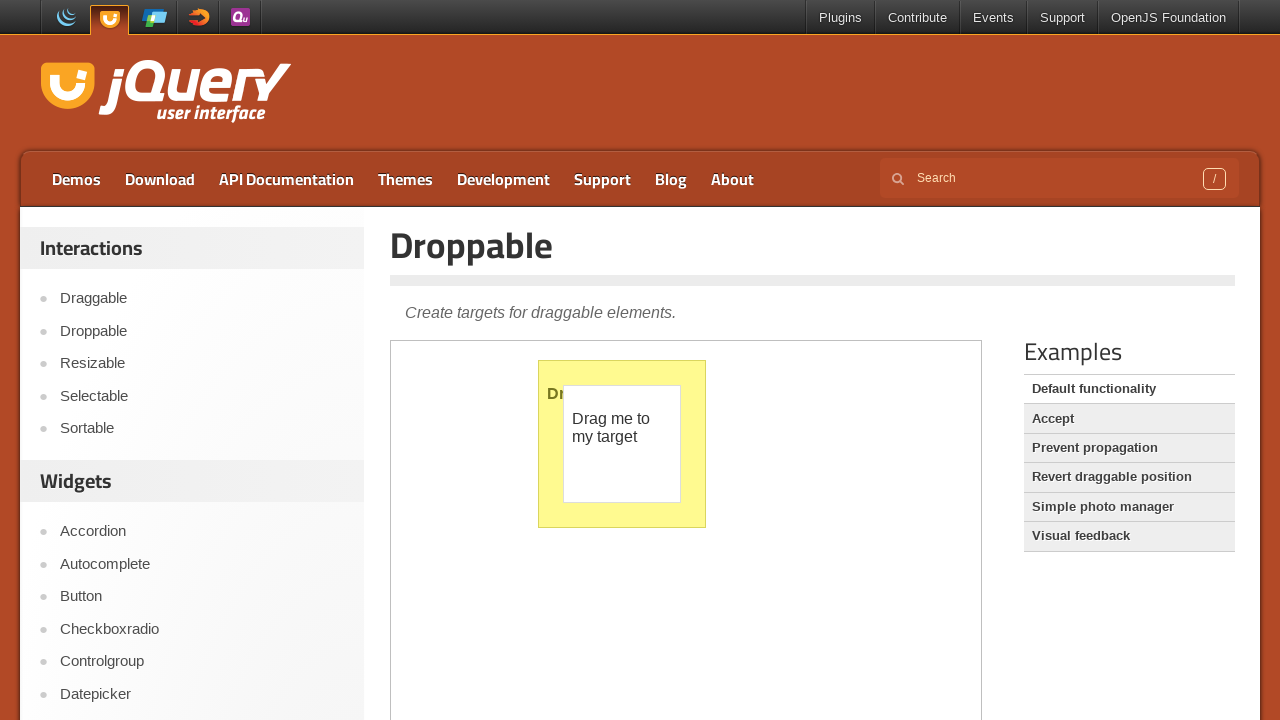